Tests a signup form by filling in personal information including name, email, password, selecting dropdown options for user type and country, checking terms checkbox, and submitting the form

Starting URL: https://formsmarts.com/form-builder-signup

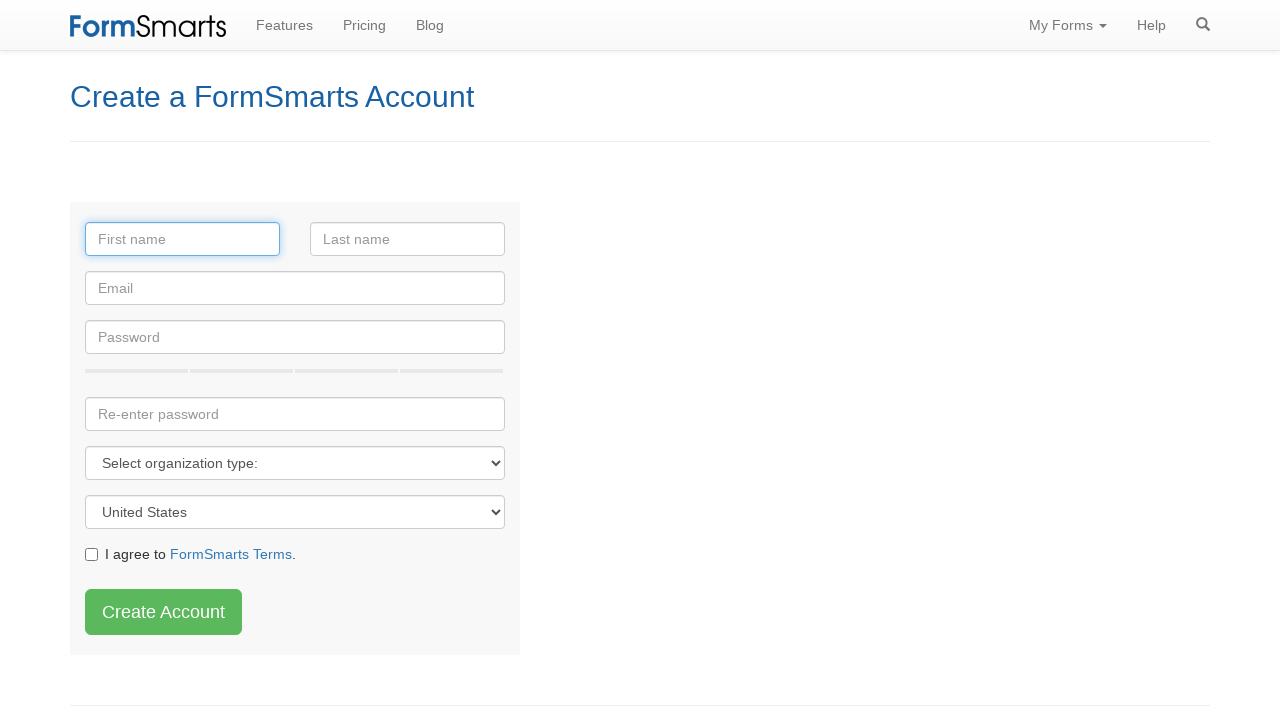

Filled first name field with 'Mitali' on input#fname
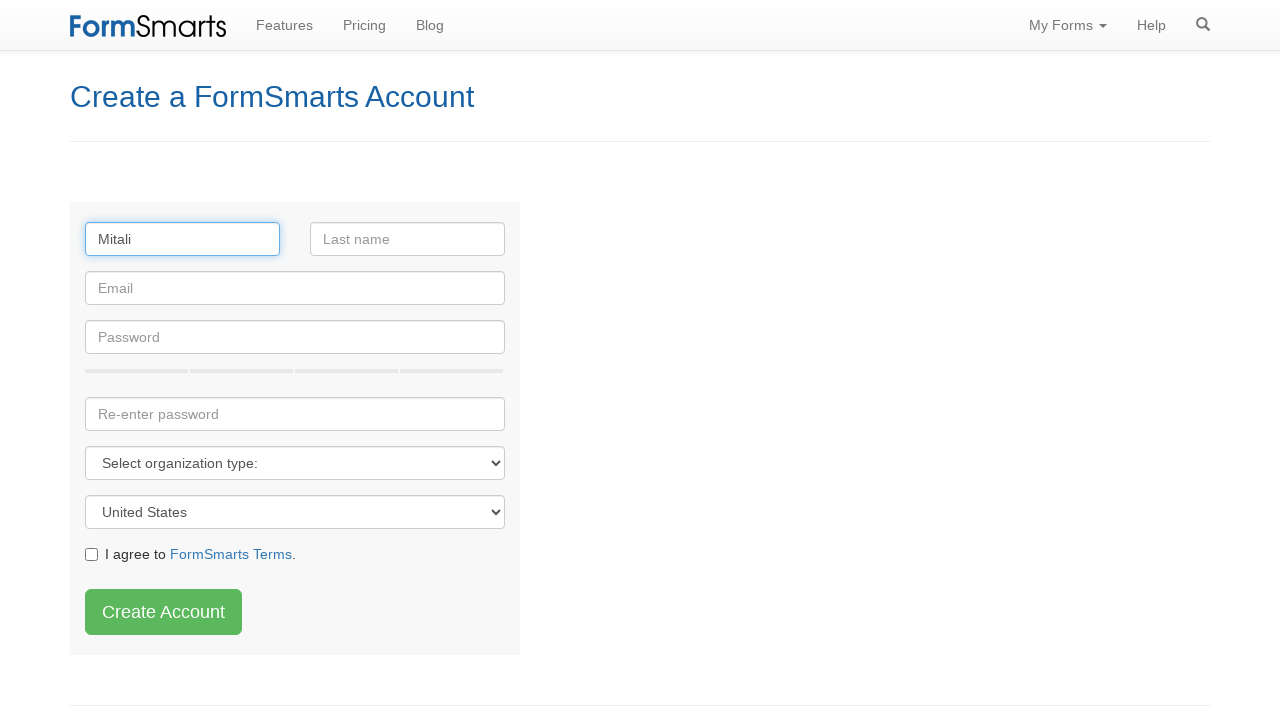

Filled last name field with 'Mittal' on input#lname
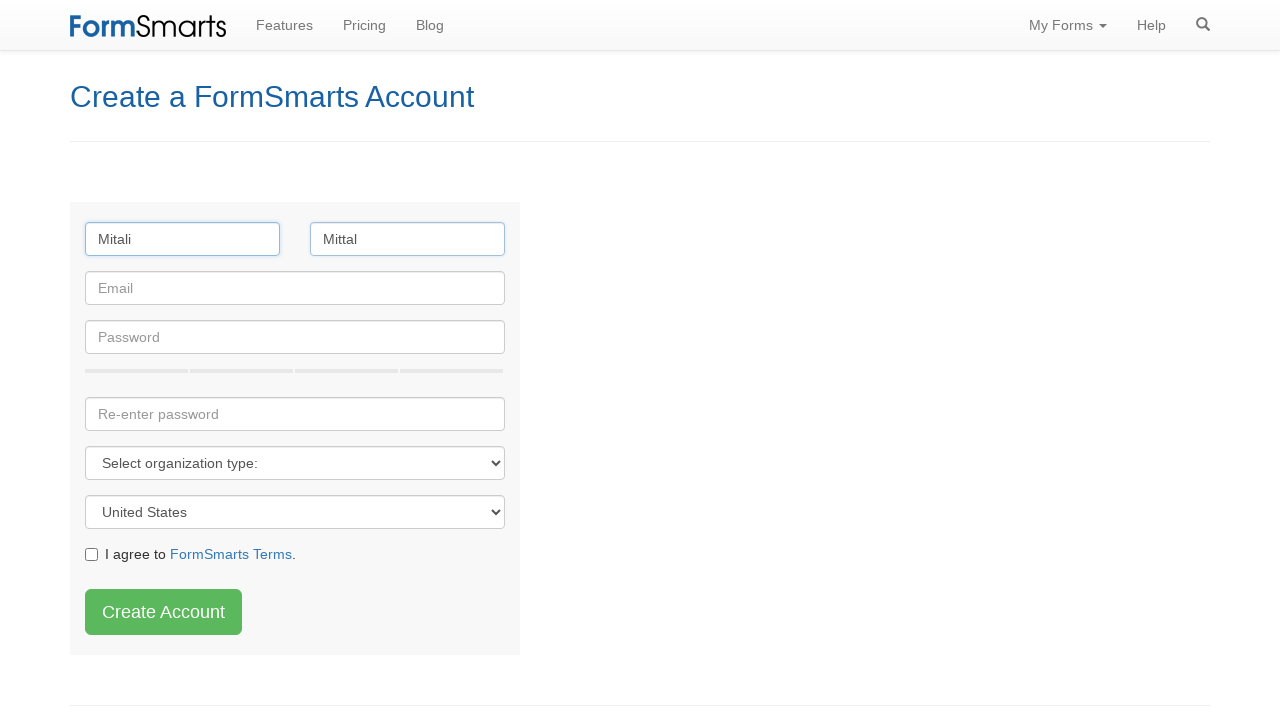

Filled email field with 'testuser.789@example.com' on input#email
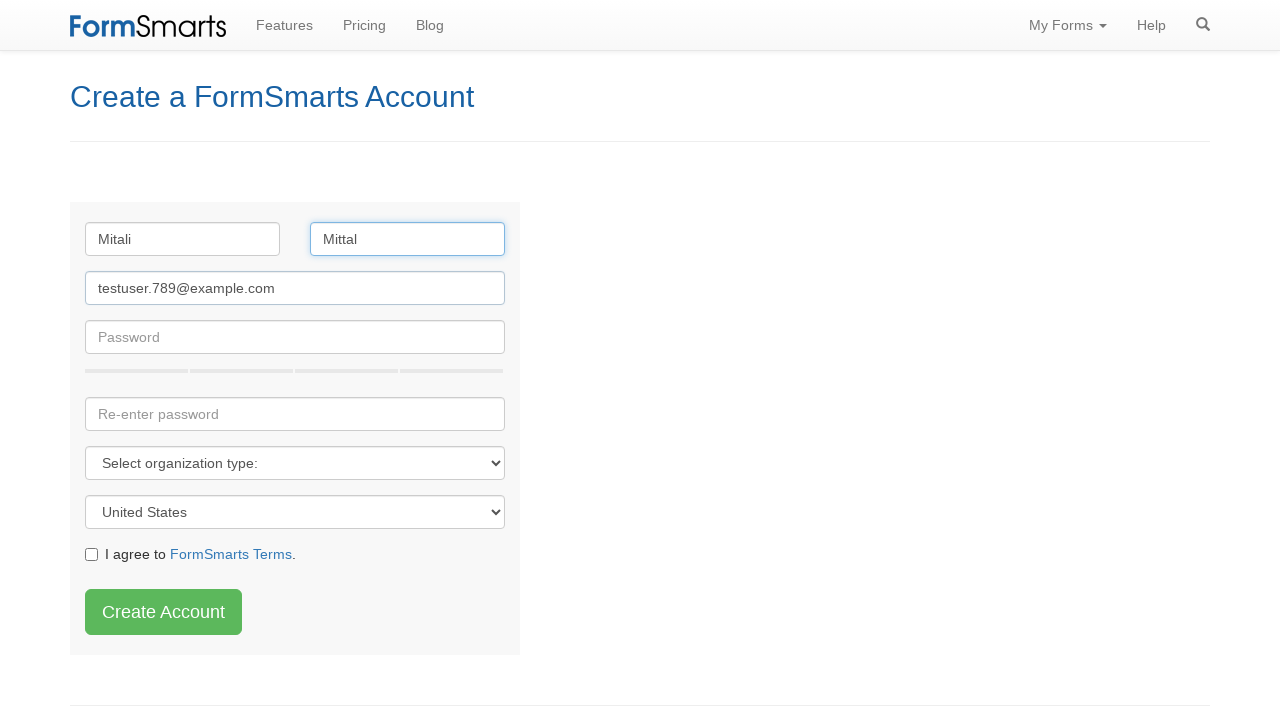

Filled password field with 'SecurePass#B2@456' on input#passwd
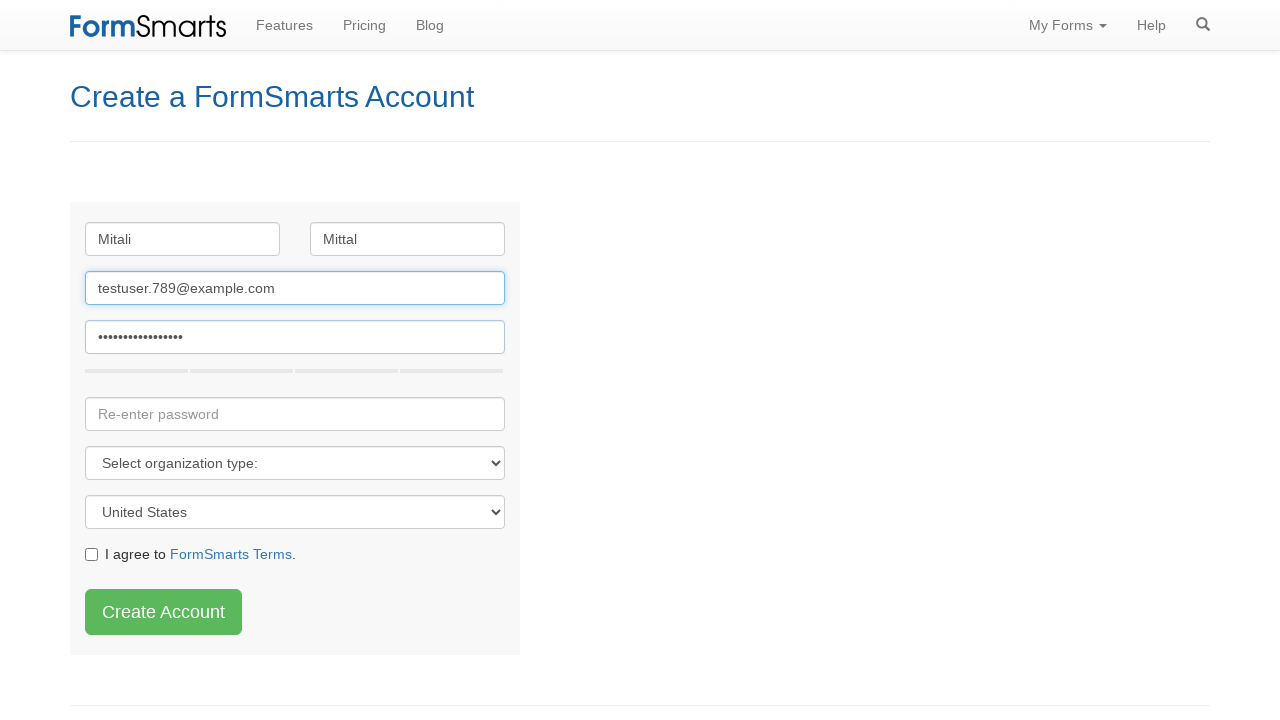

Filled confirm password field with 'SecurePass#B2@456' on input#confpasswd
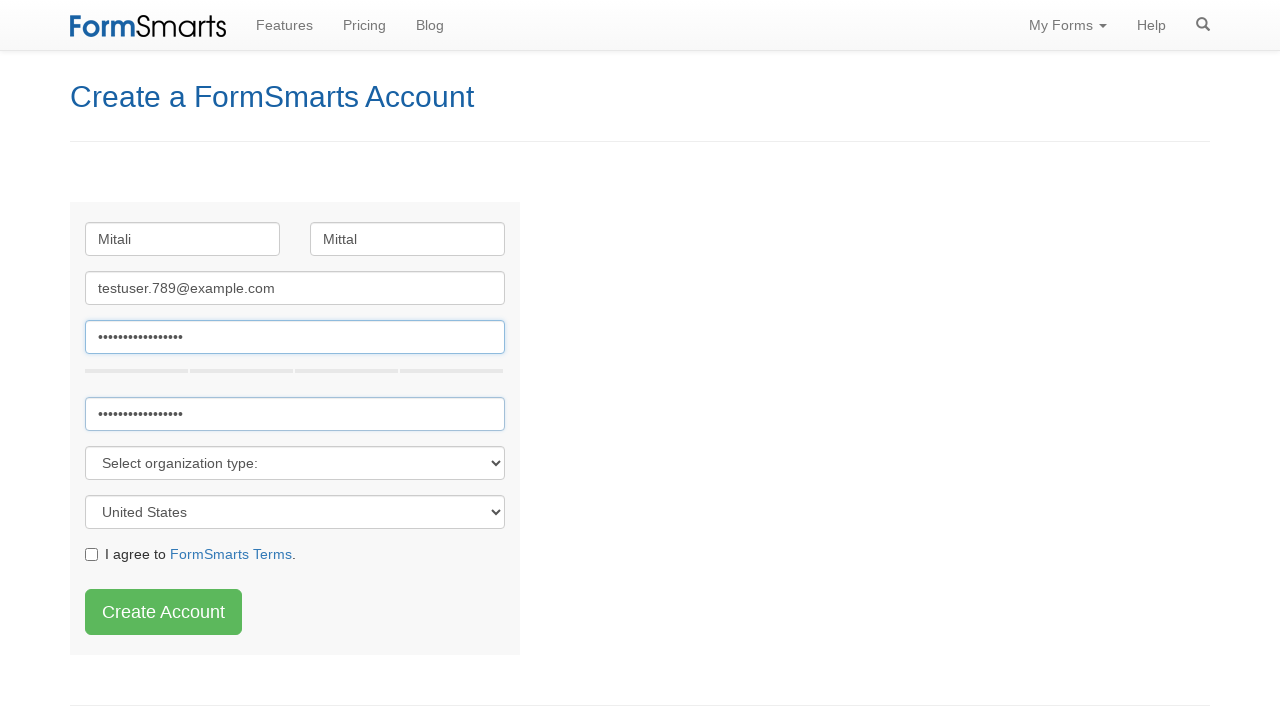

Selected 'Individual' from user type dropdown on select#utyp
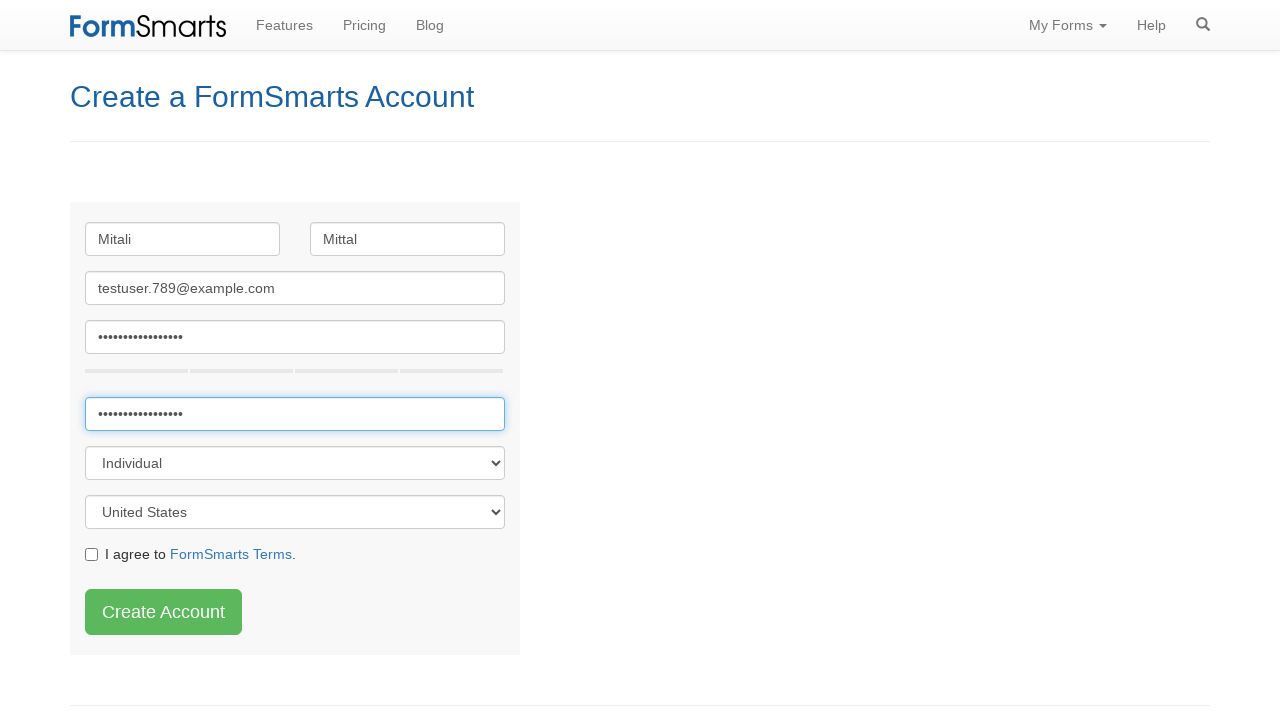

Selected 'India' from country dropdown on select#country
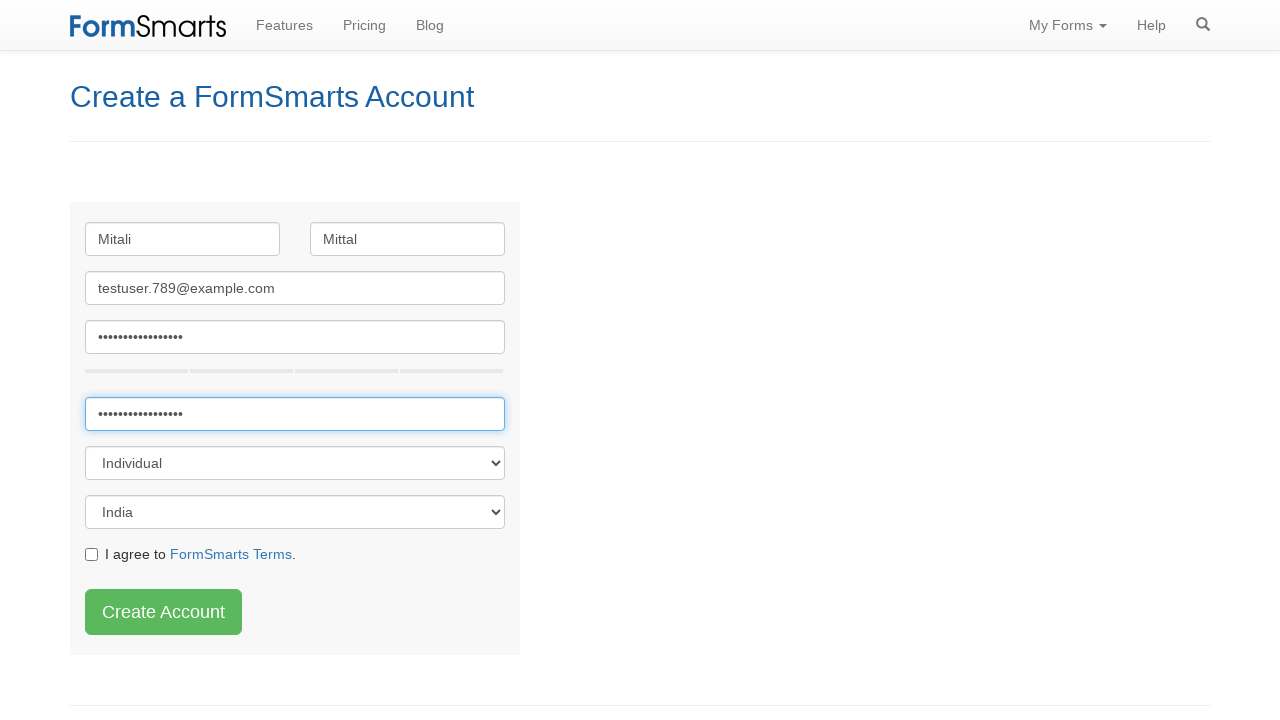

Checked terms of use checkbox at (92, 554) on input#tou
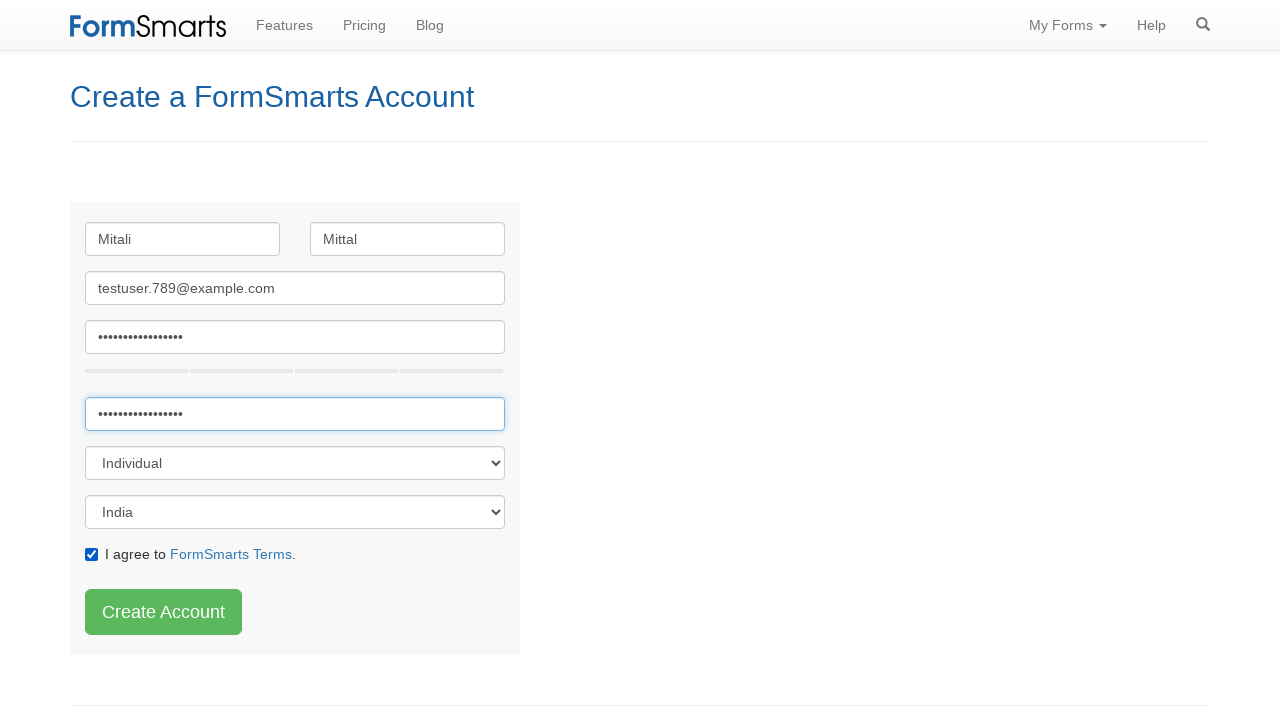

Clicked submit button to complete signup form at (164, 612) on input#submit
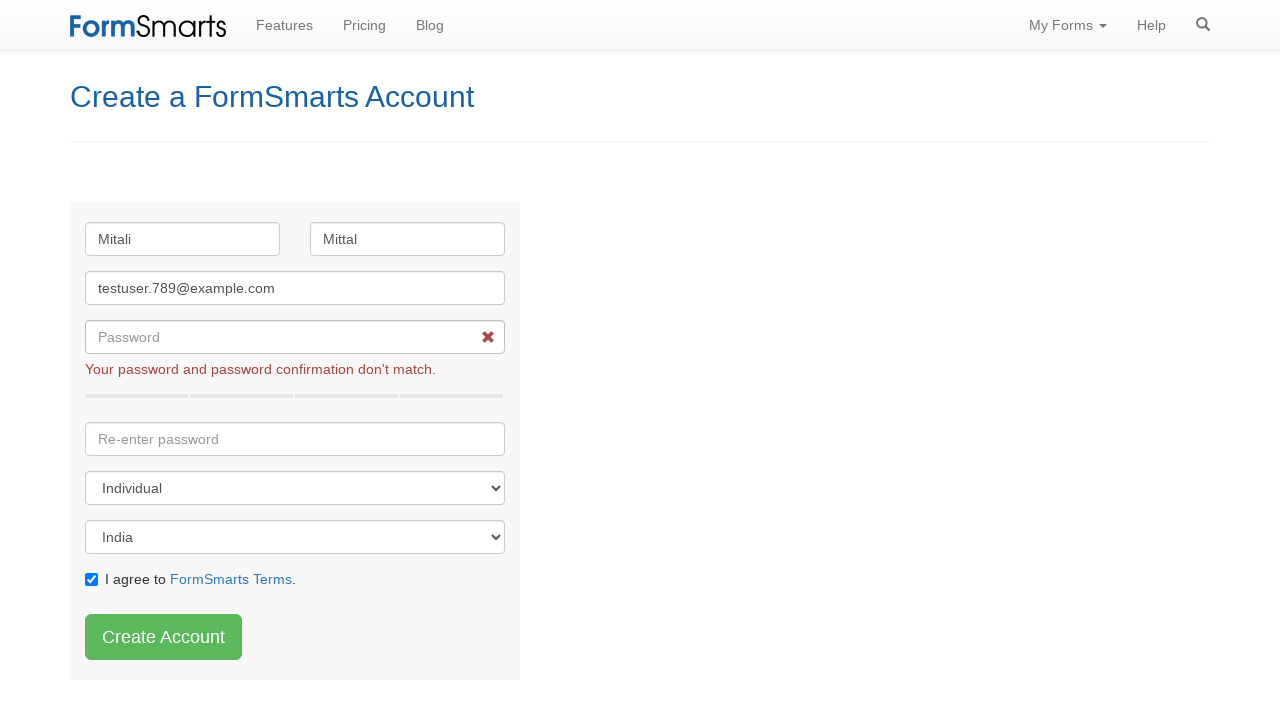

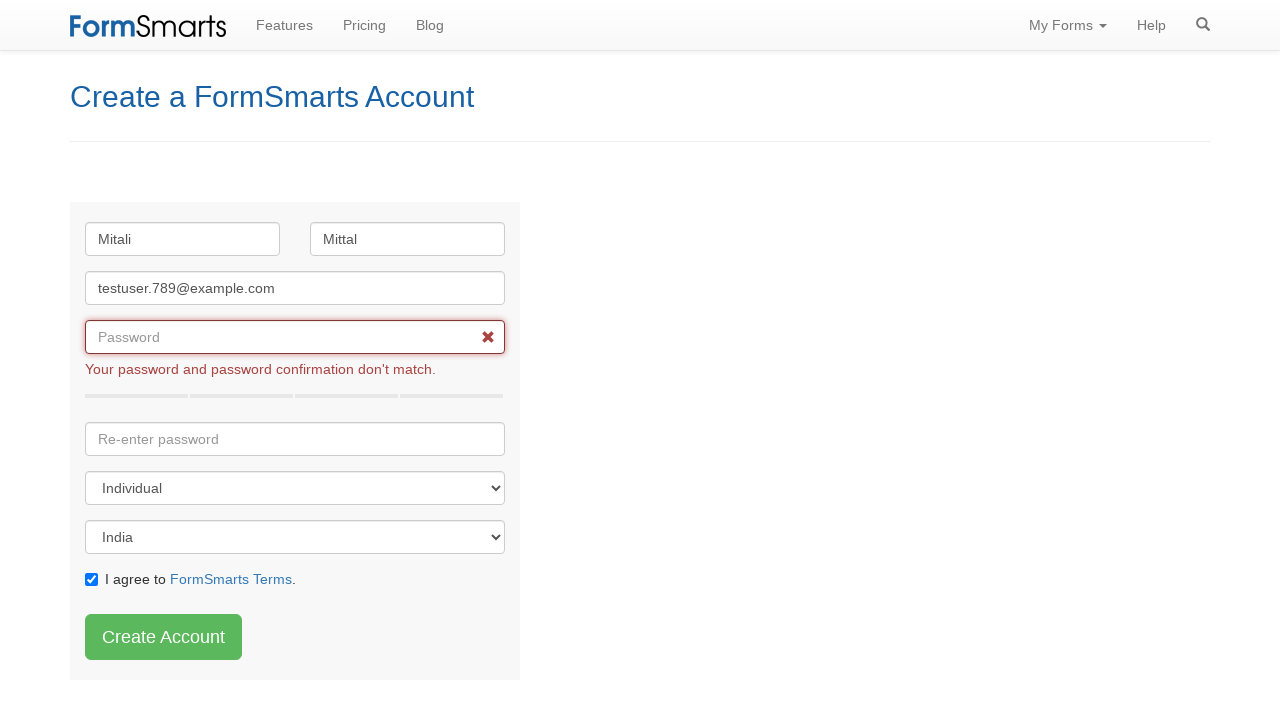